Tests the reset functionality by renting all cats, then resetting to restore them to available state

Starting URL: https://cs1632.appspot.com/

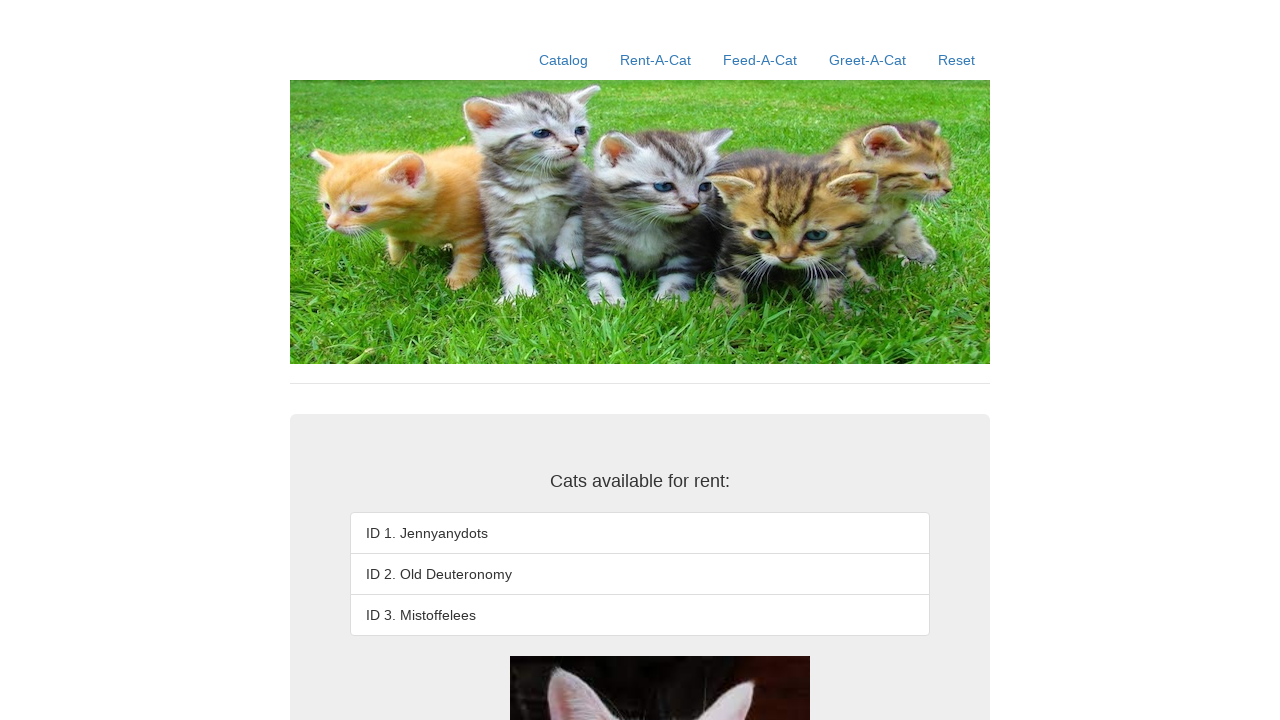

Clicked Reset link to initialize application state at (956, 60) on a:has-text('Reset')
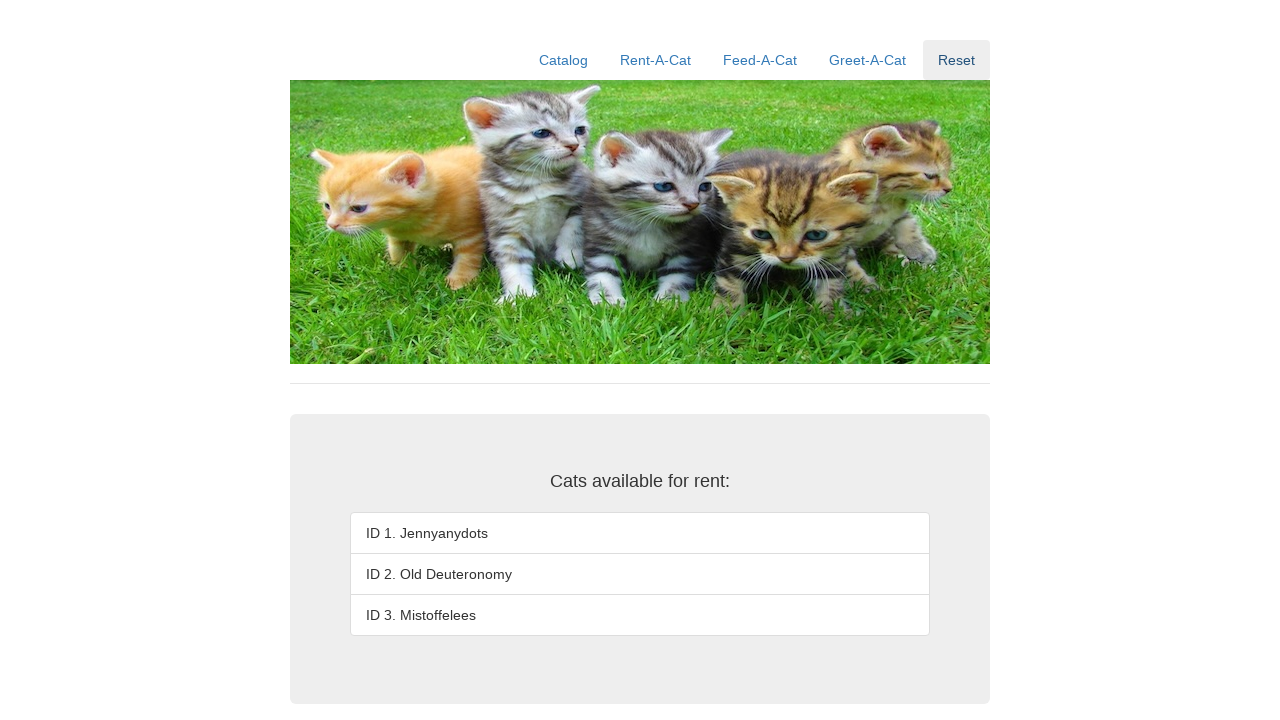

Navigated to Rent-A-Cat page at (656, 60) on a:has-text('Rent-A-Cat')
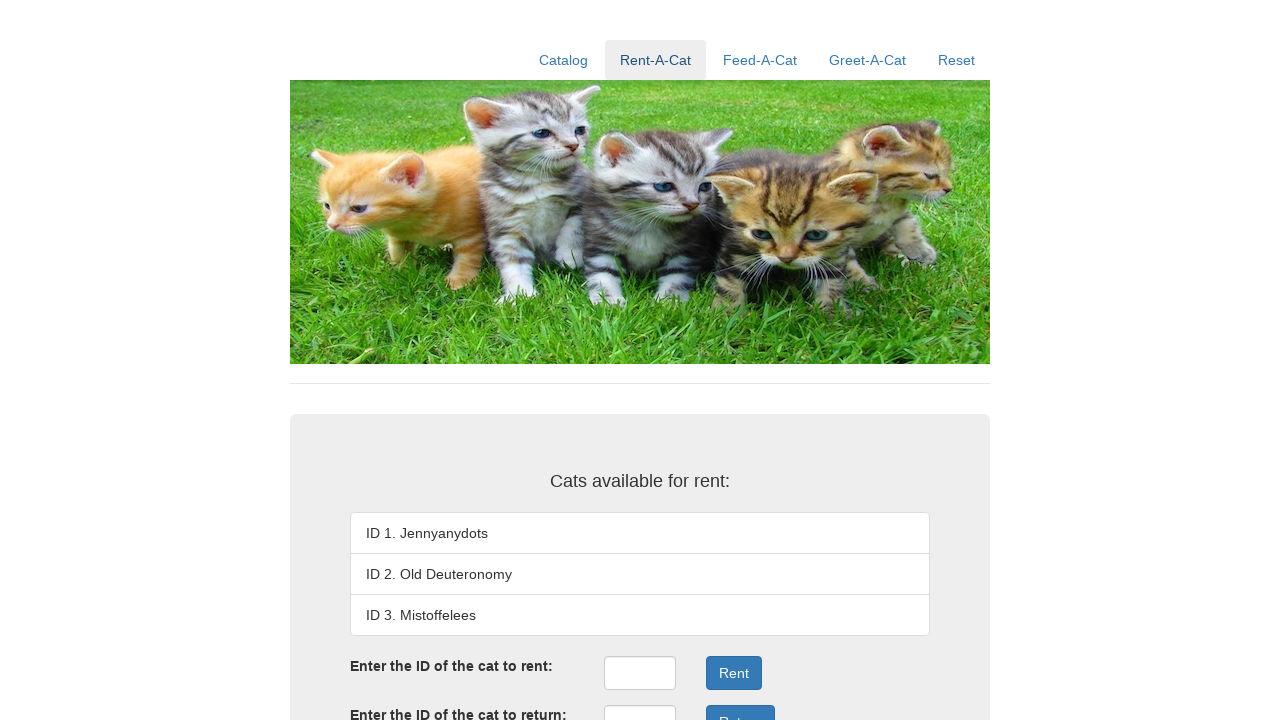

Clicked on Rent ID input field at (640, 673) on #rentID
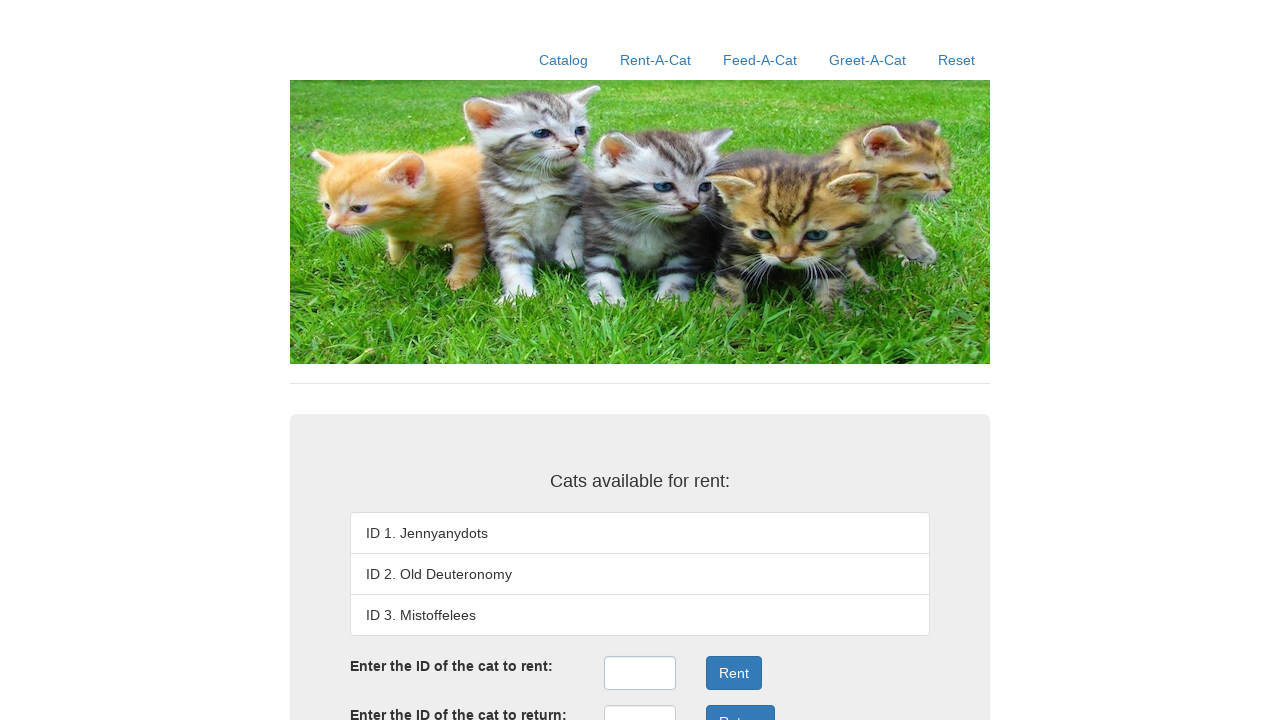

Entered cat ID 1 in rent field on #rentID
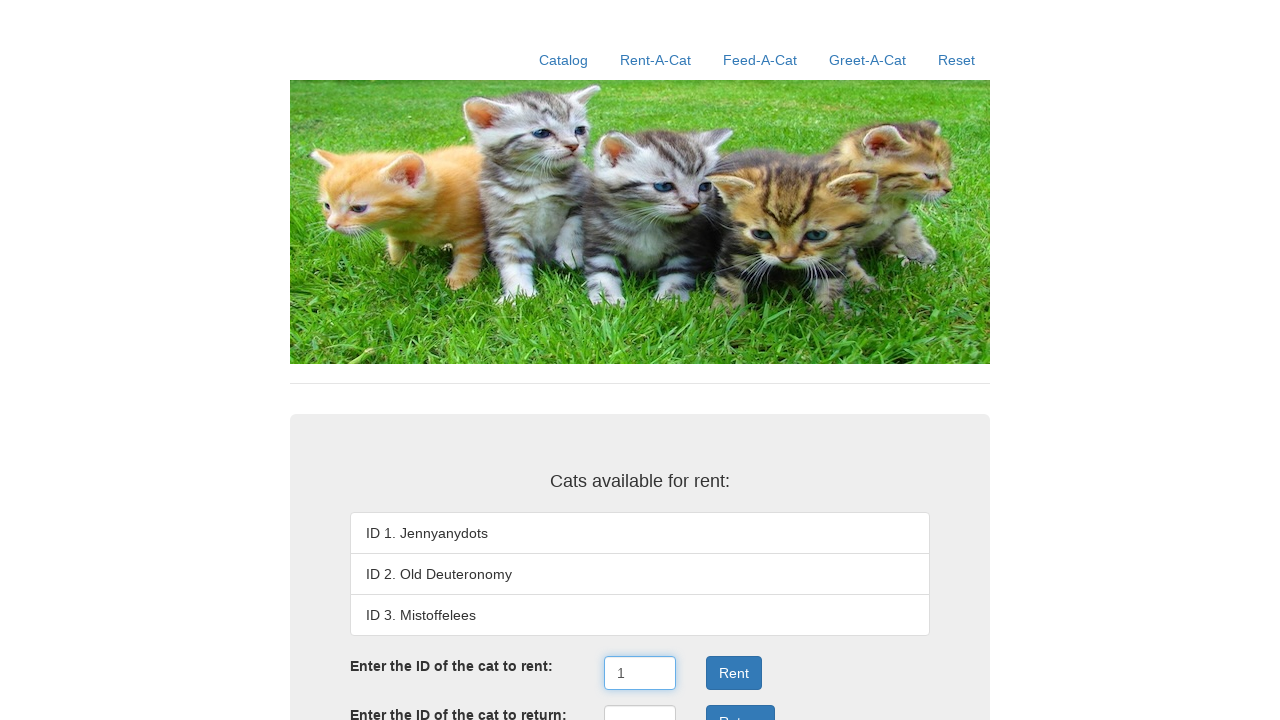

Clicked Rent button to rent cat ID 1 at (734, 673) on button:has-text('Rent')
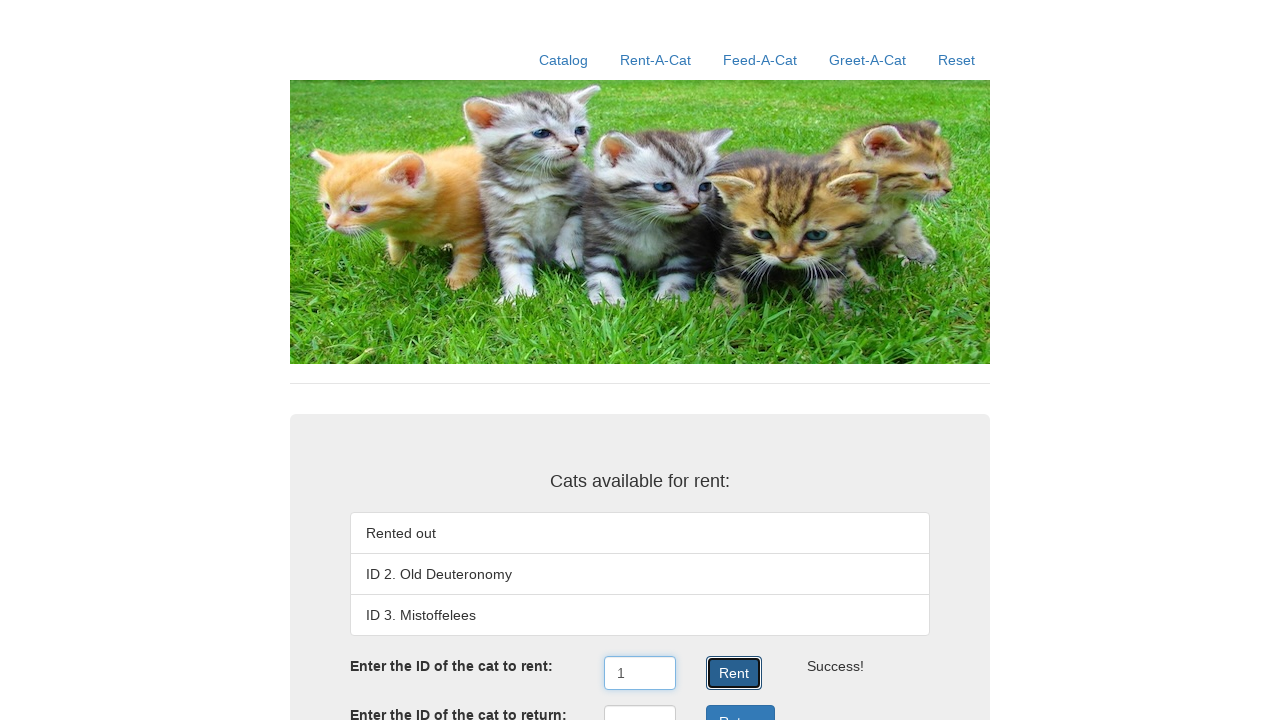

Cleared rent ID field on #rentID
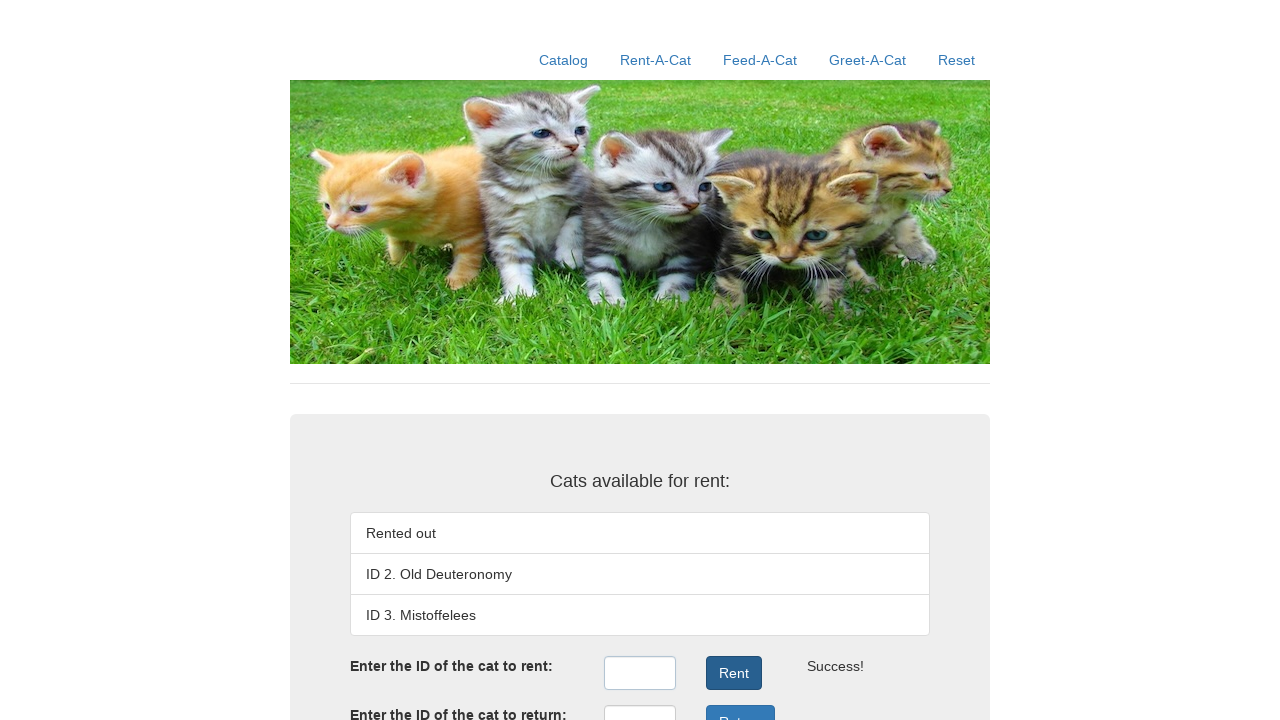

Clicked on Rent ID input field at (640, 673) on #rentID
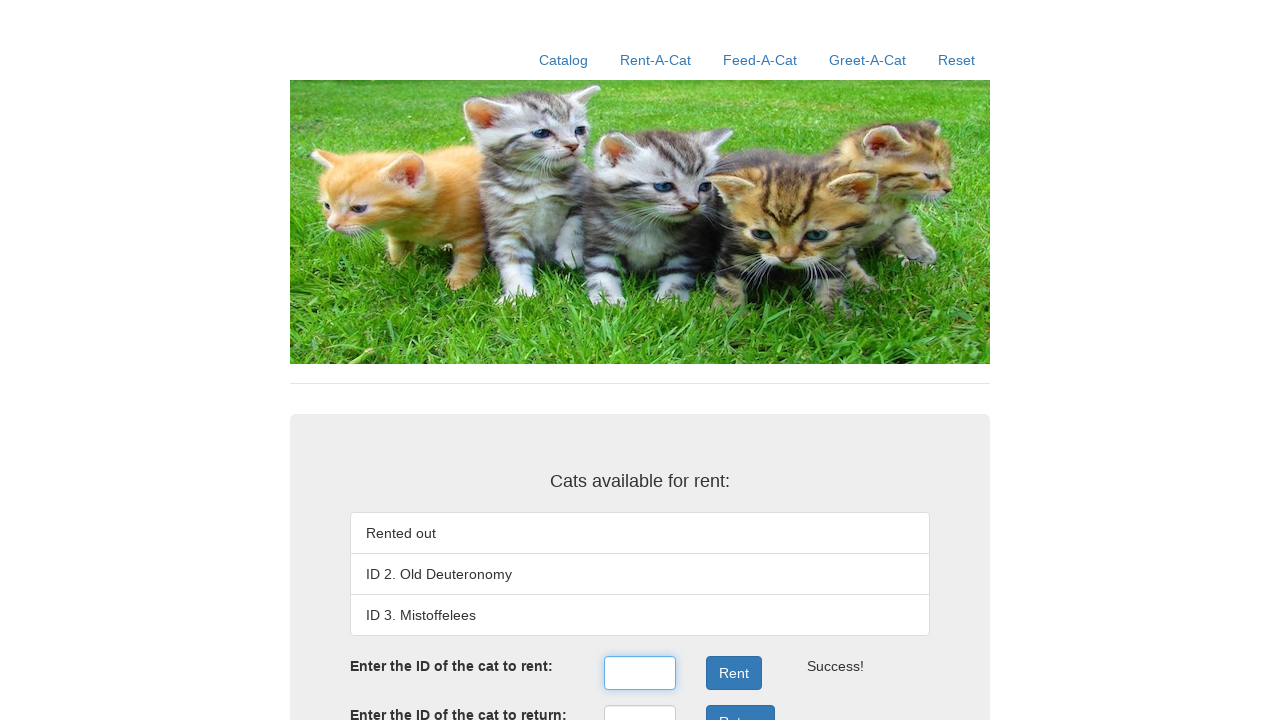

Entered cat ID 2 in rent field on #rentID
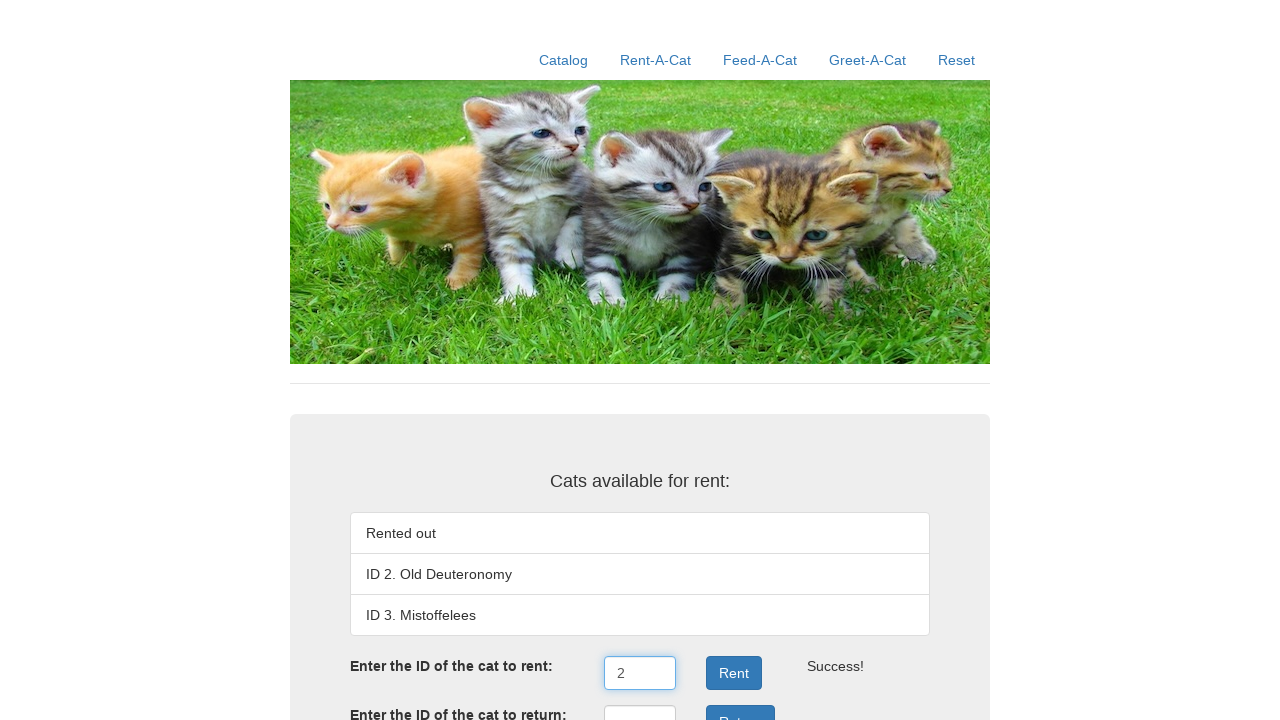

Clicked Rent button to rent cat ID 2 at (734, 673) on button:has-text('Rent')
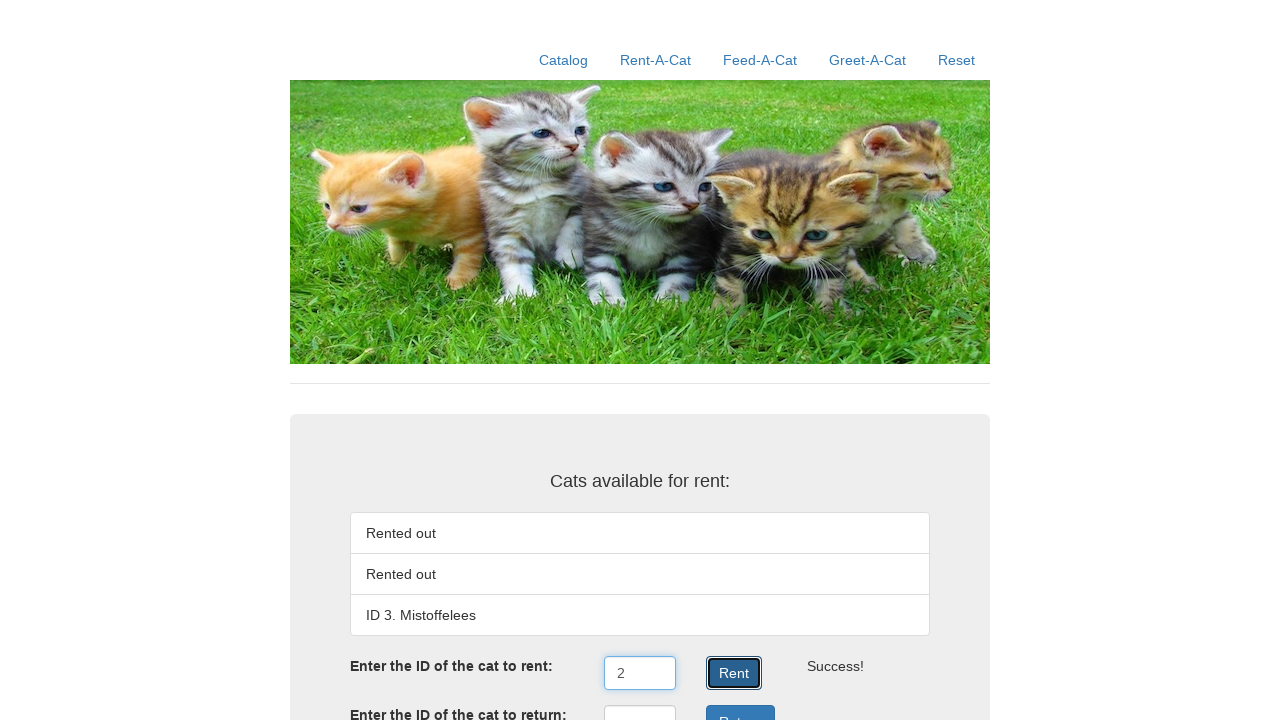

Cleared rent ID field on #rentID
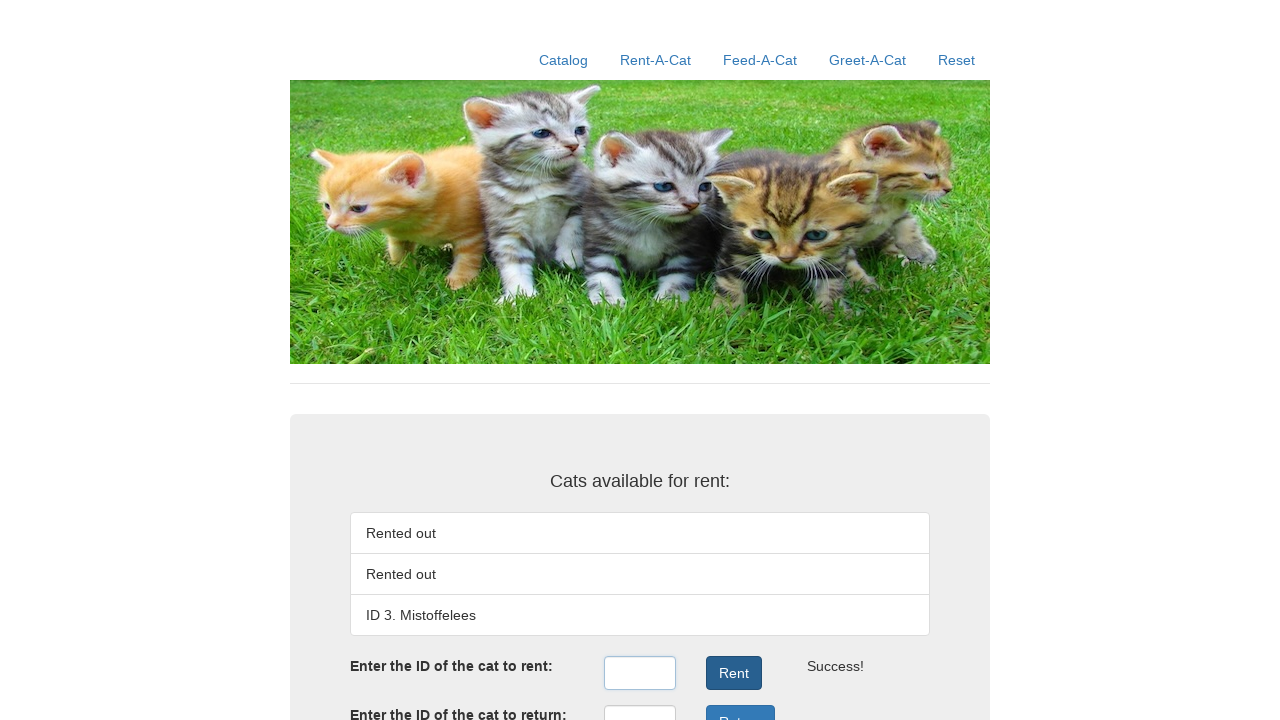

Clicked on Rent ID input field at (640, 673) on #rentID
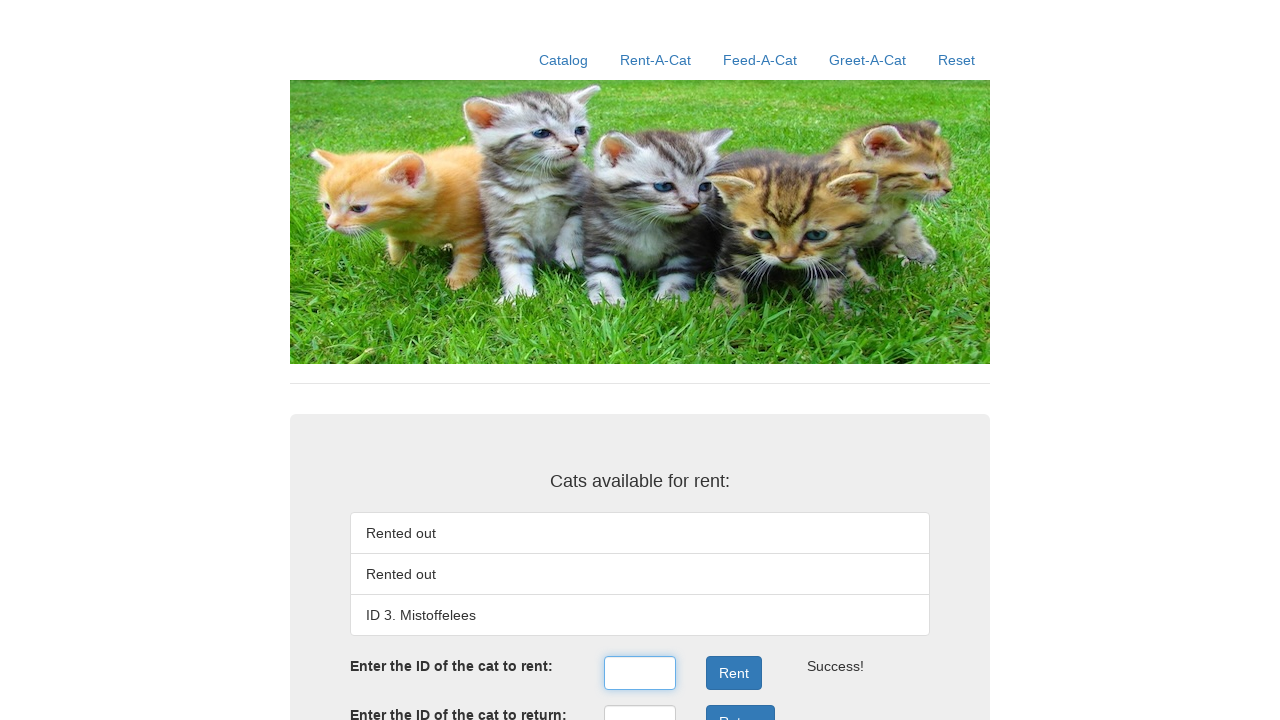

Entered cat ID 3 in rent field on #rentID
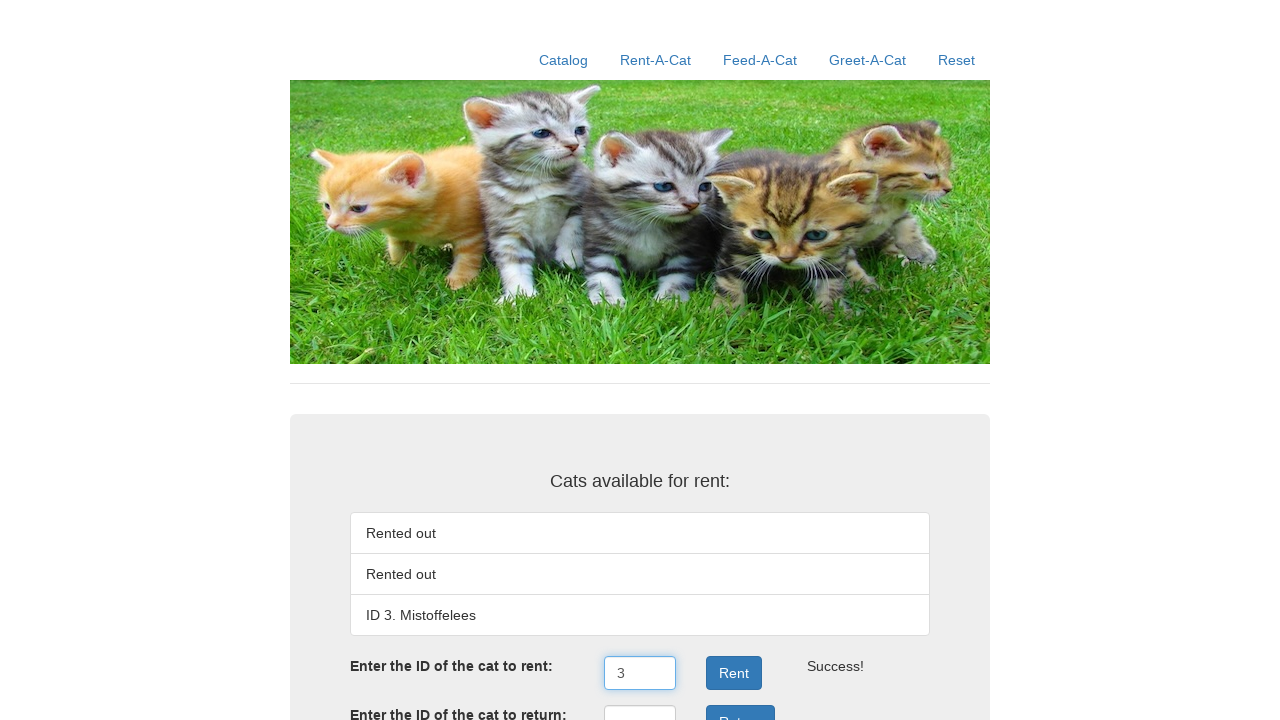

Clicked Rent button to rent cat ID 3 at (734, 673) on button:has-text('Rent')
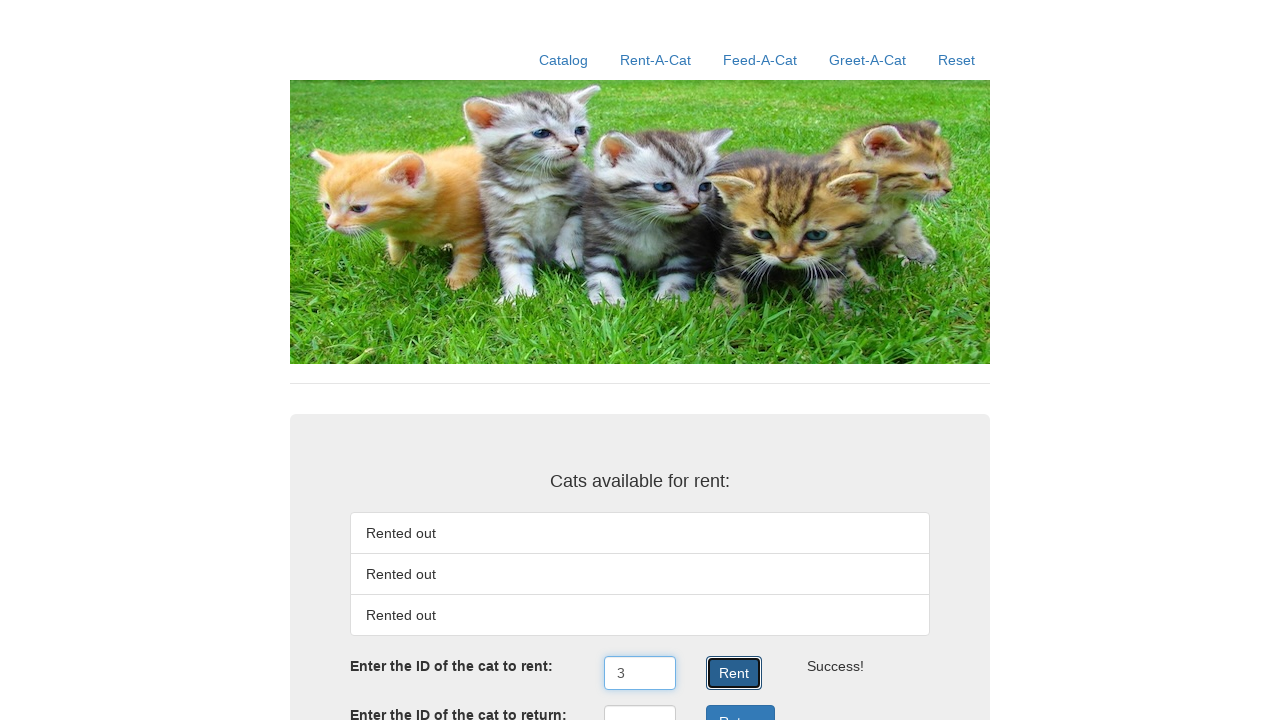

Cleared rent ID field after final rental on #rentID
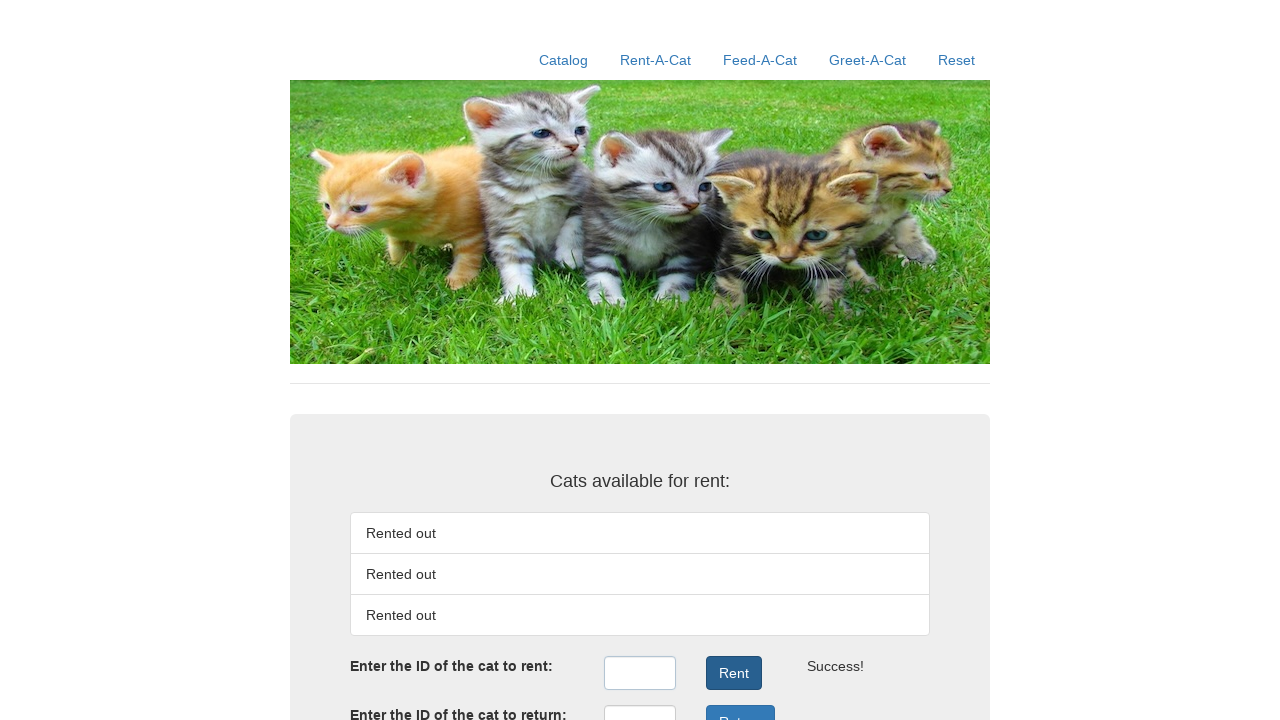

Verified cat ID 1 is rented out
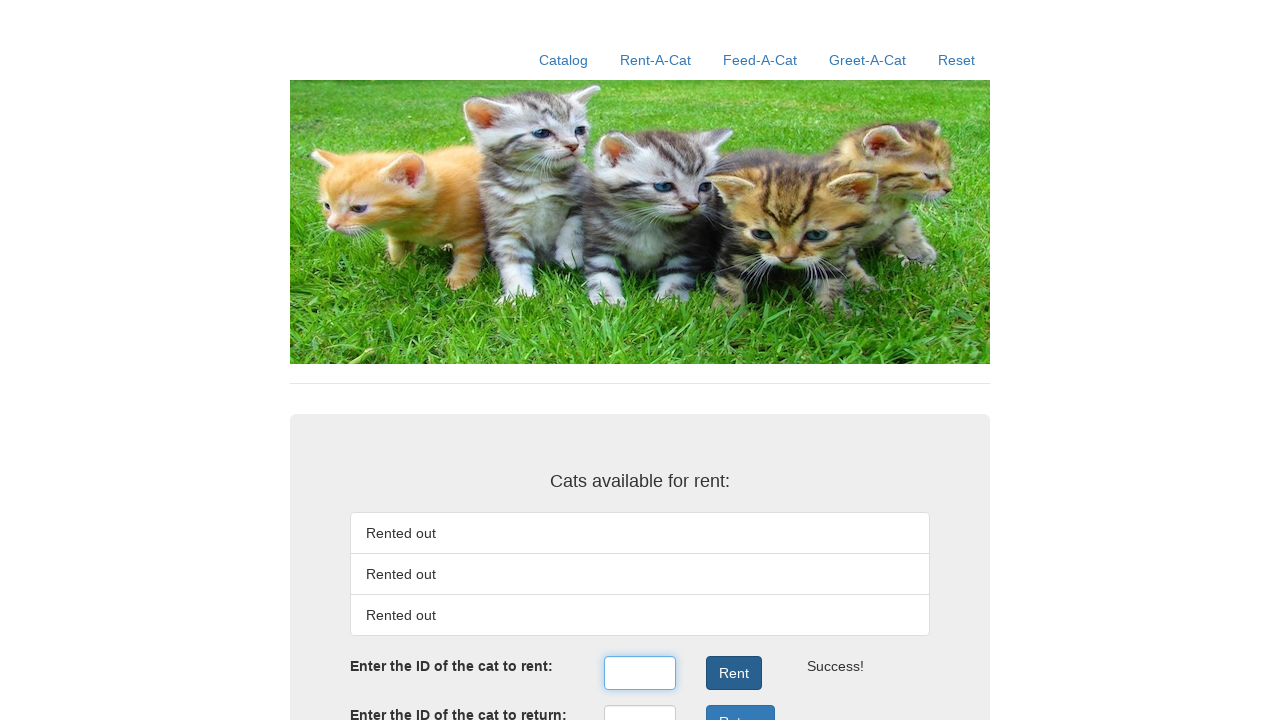

Verified cat ID 2 is rented out
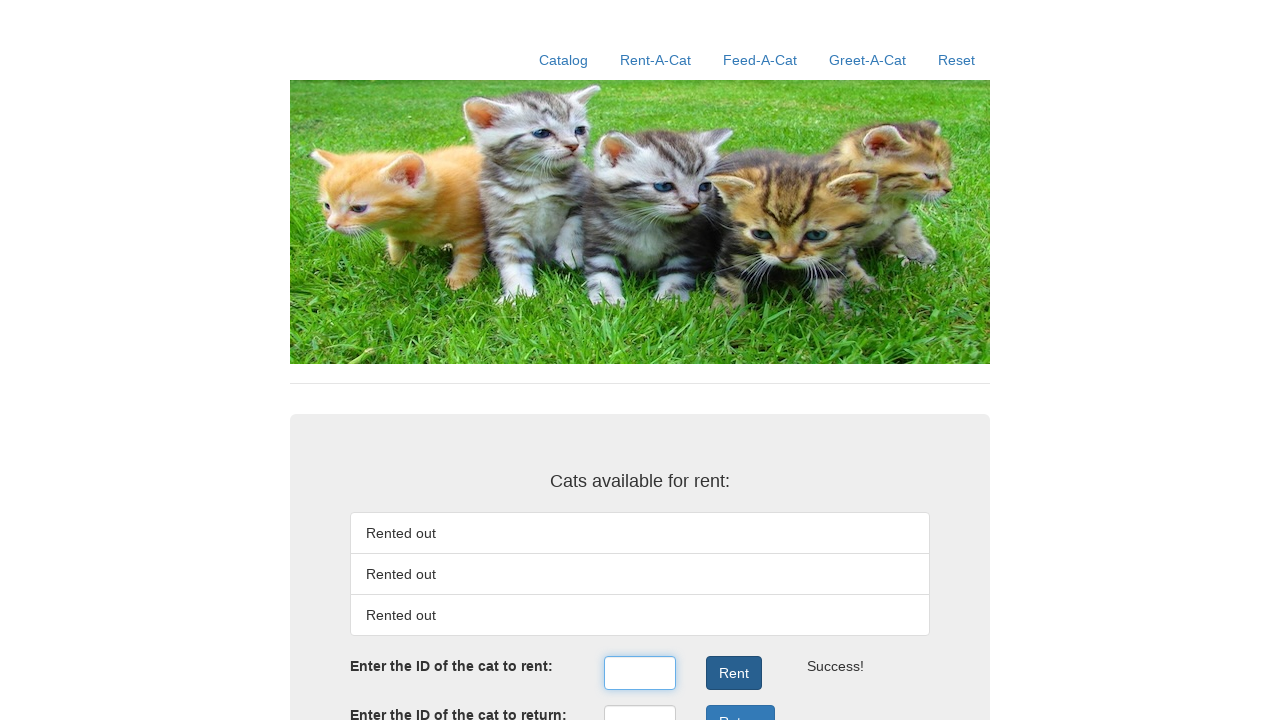

Verified cat ID 3 is rented out
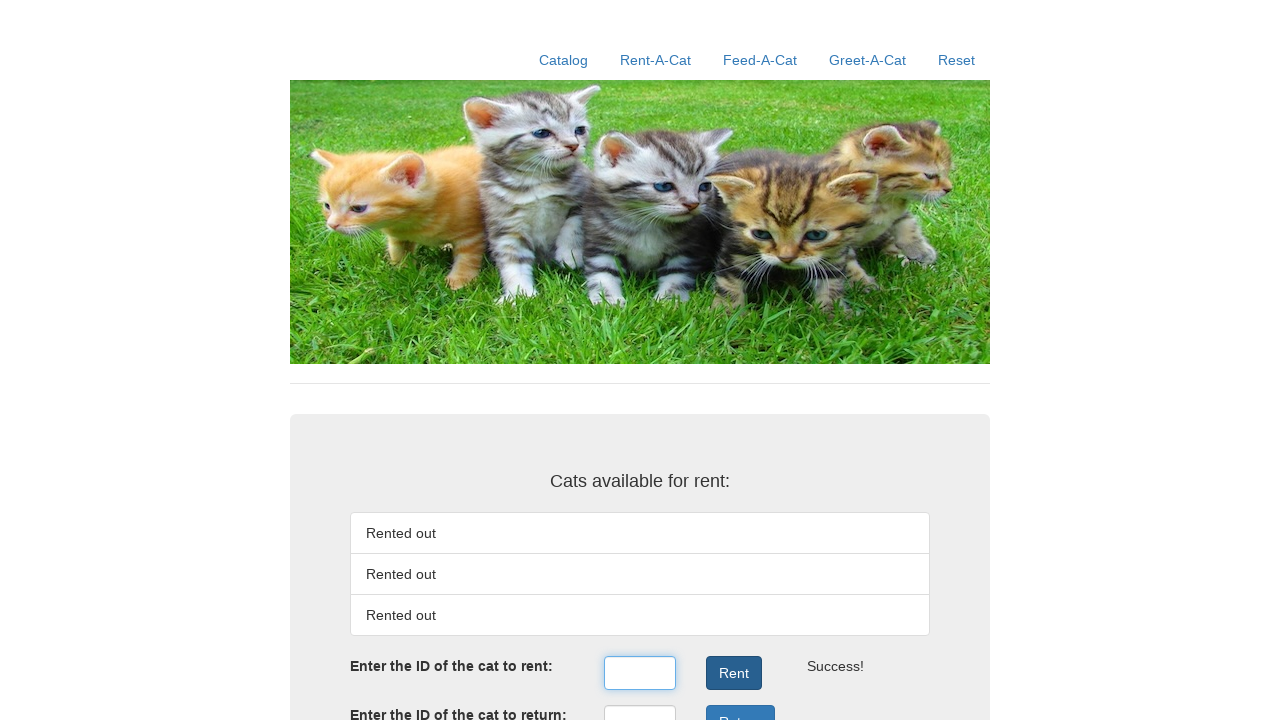

Clicked Reset link to restore cats to available state at (956, 60) on a:has-text('Reset')
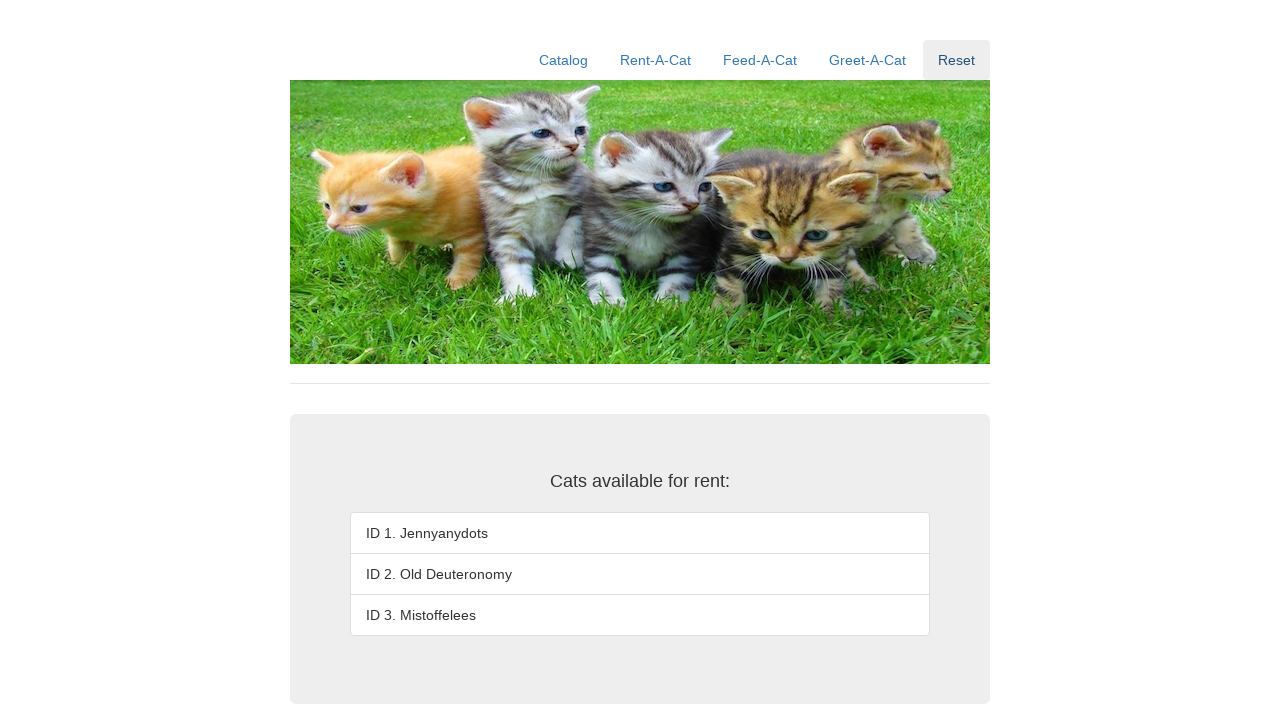

Verified cat ID 1 (Jennyanydots) is restored
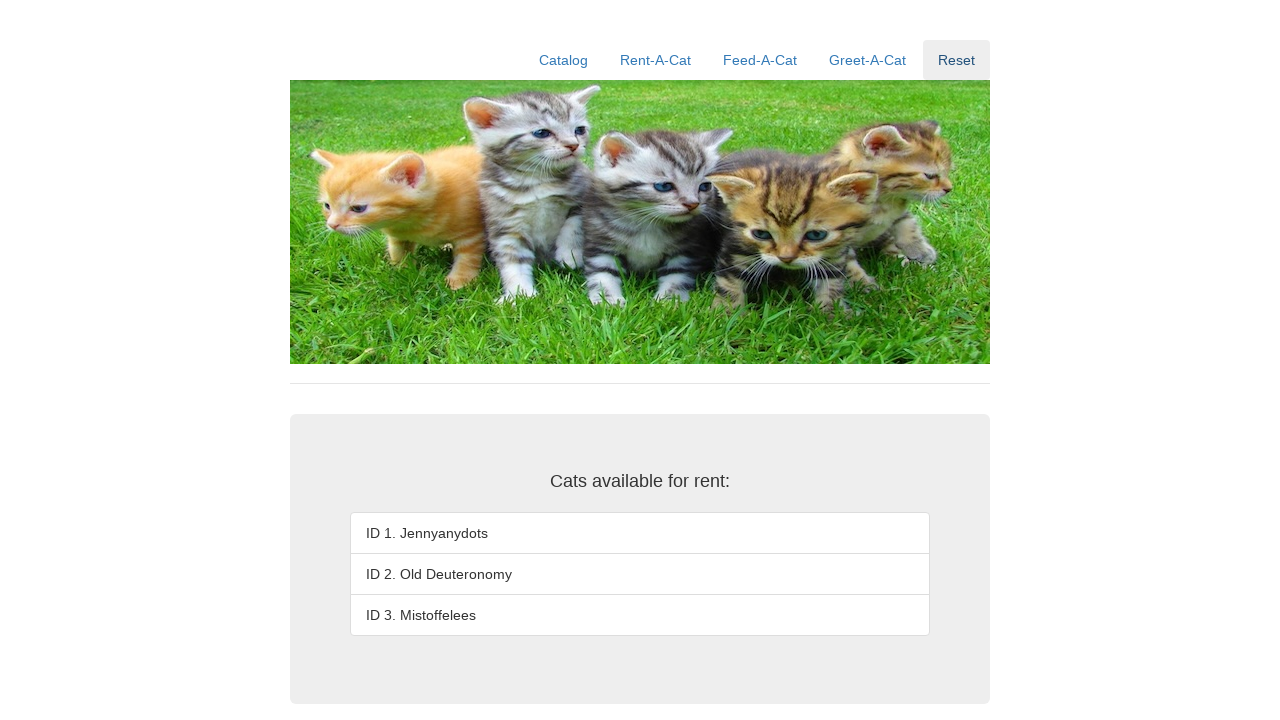

Verified cat ID 2 (Old Deuteronomy) is restored
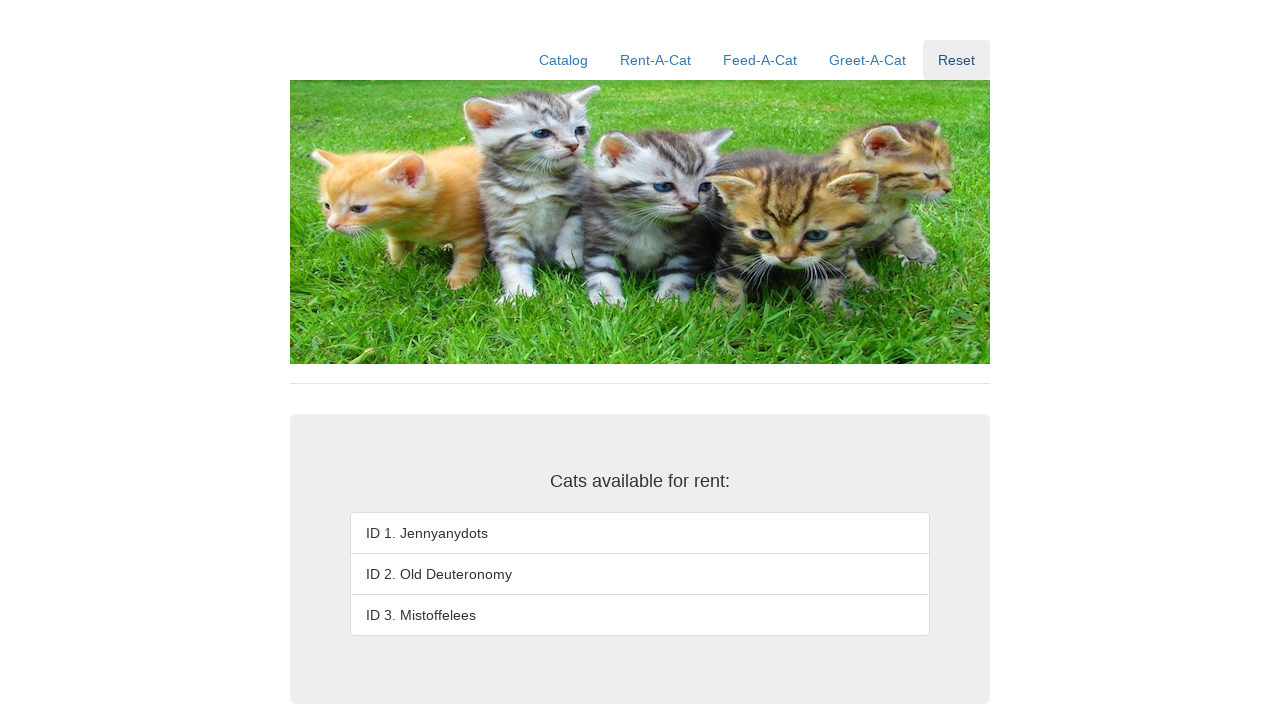

Verified cat ID 3 (Mistoffelees) is restored
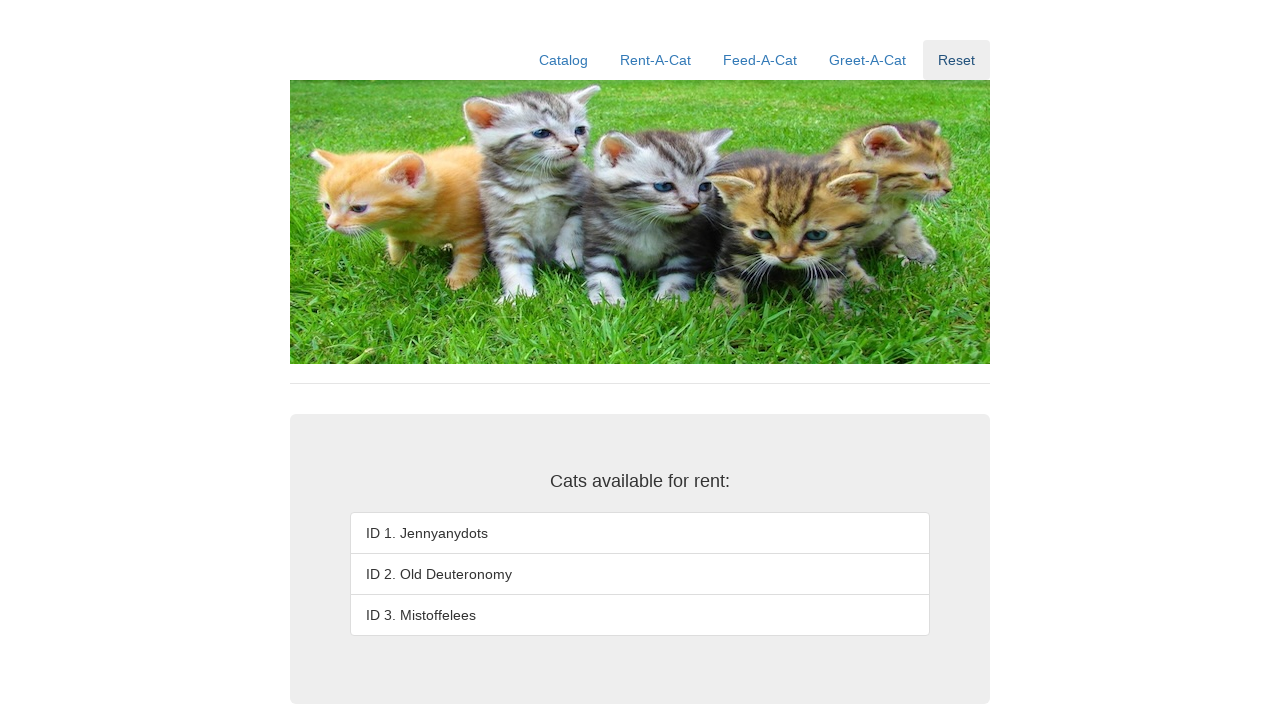

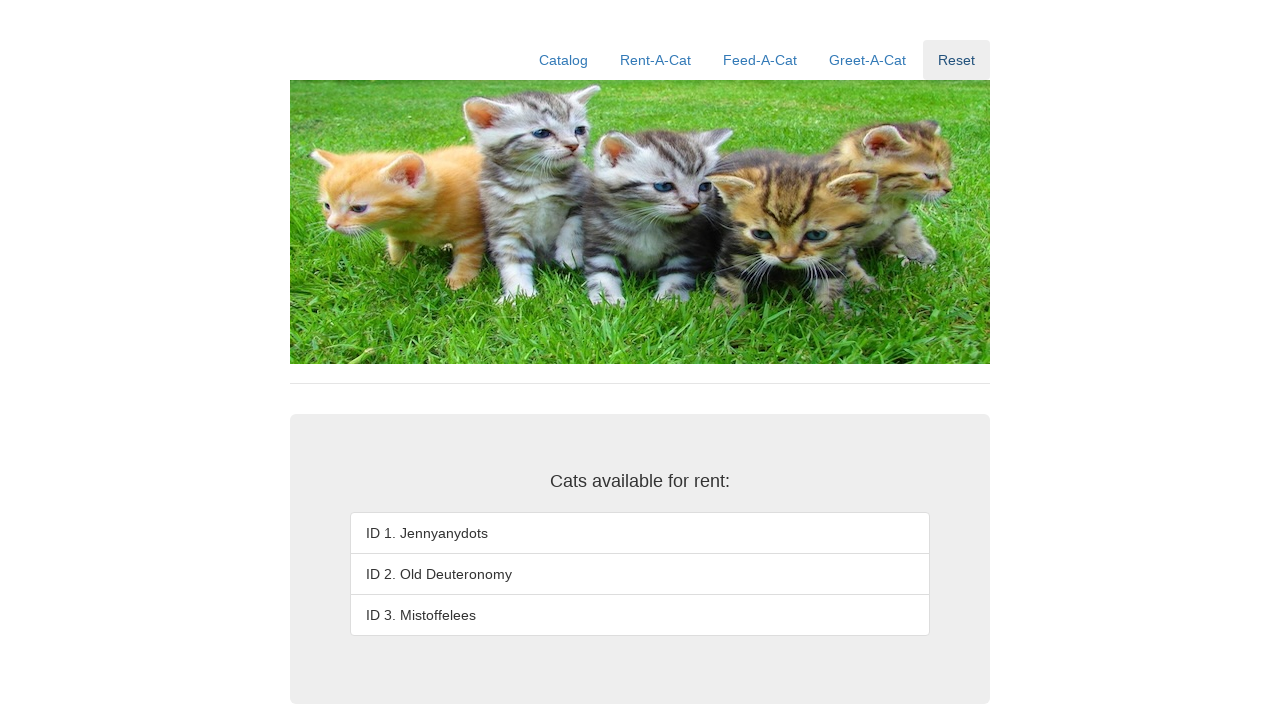